Navigates to Atlassian Jira product page and maximizes the browser window

Starting URL: https://www.atlassian.com/software/jira

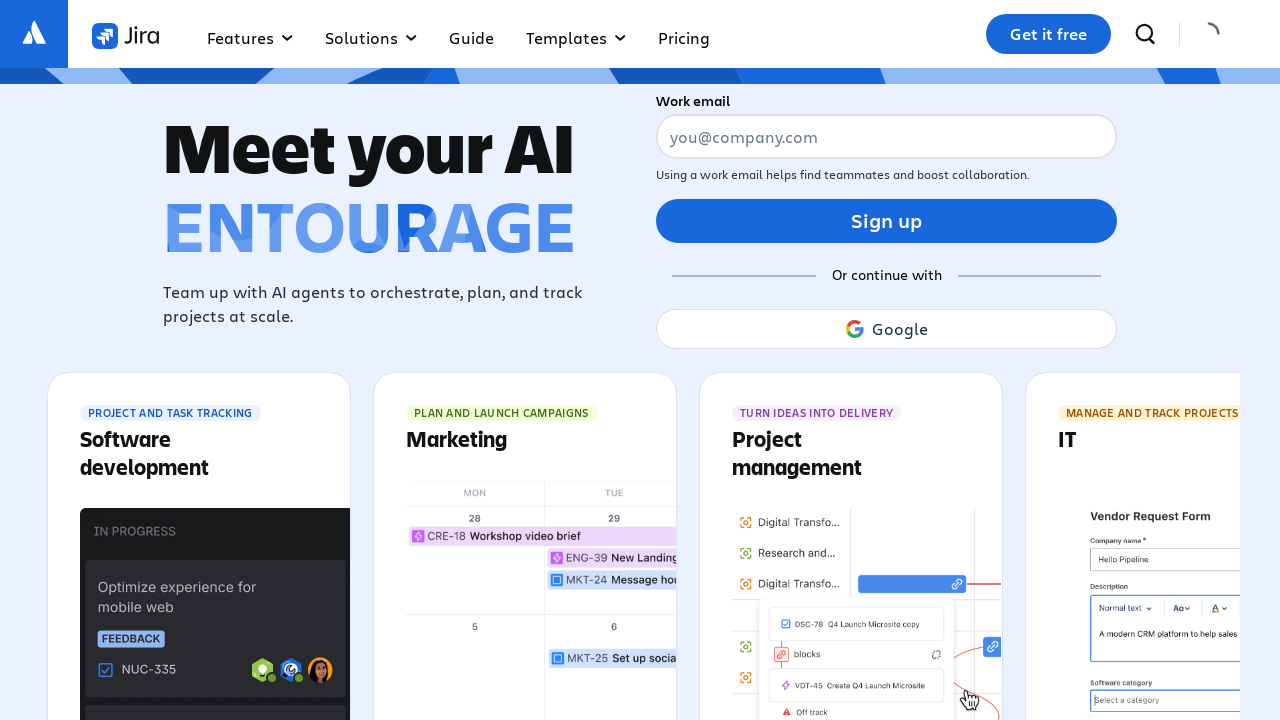

Waited for page to reach domcontentloaded state
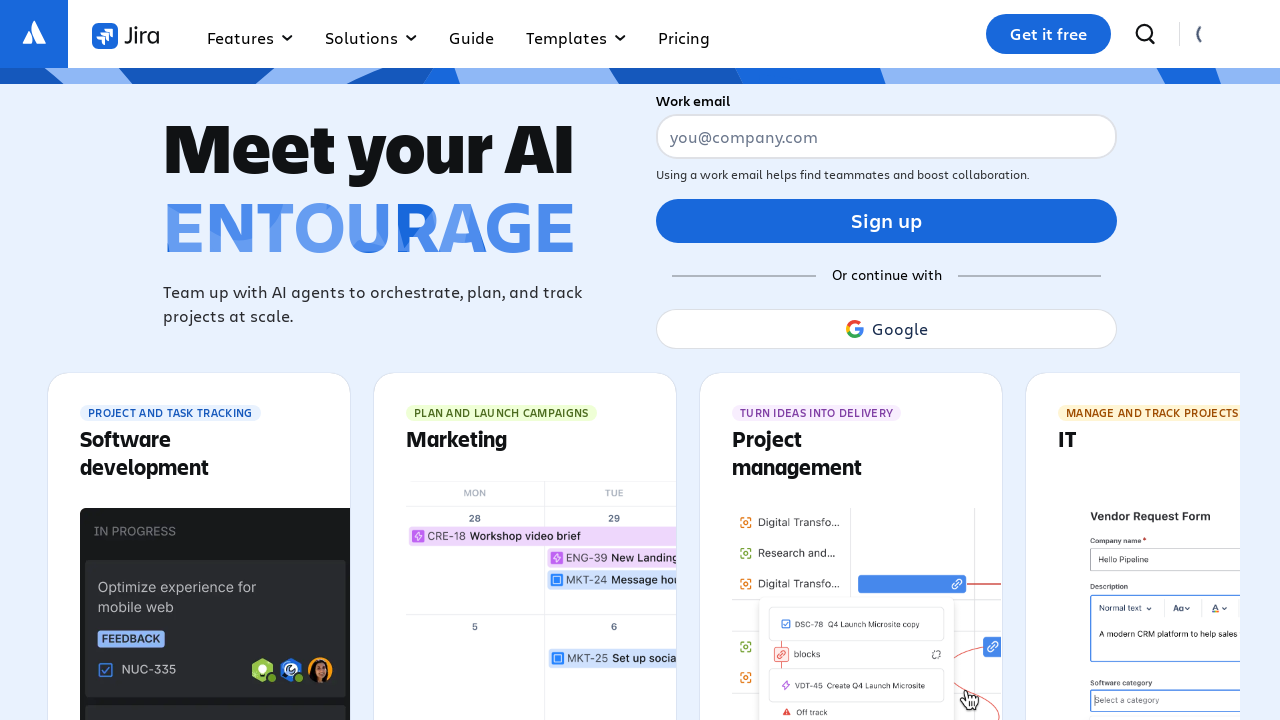

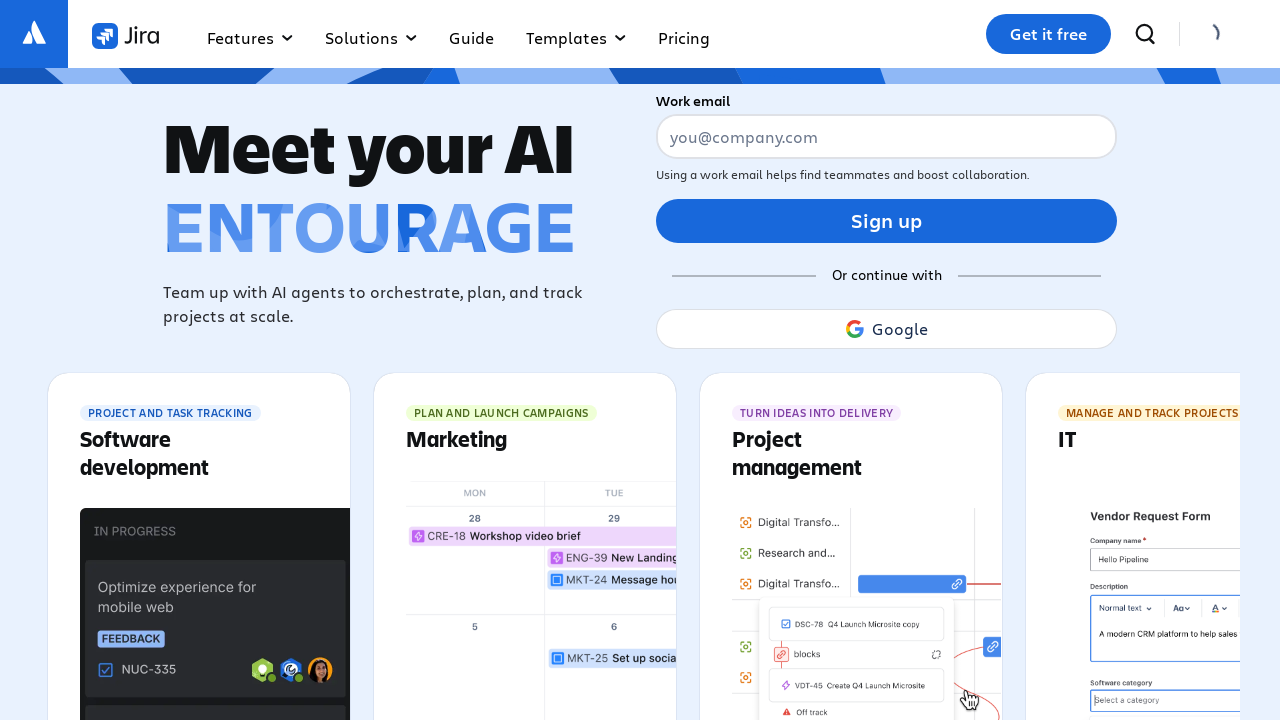